Tests alert handling by clicking a button that triggers a delayed alert and accepting it

Starting URL: https://demoqa.com/alerts

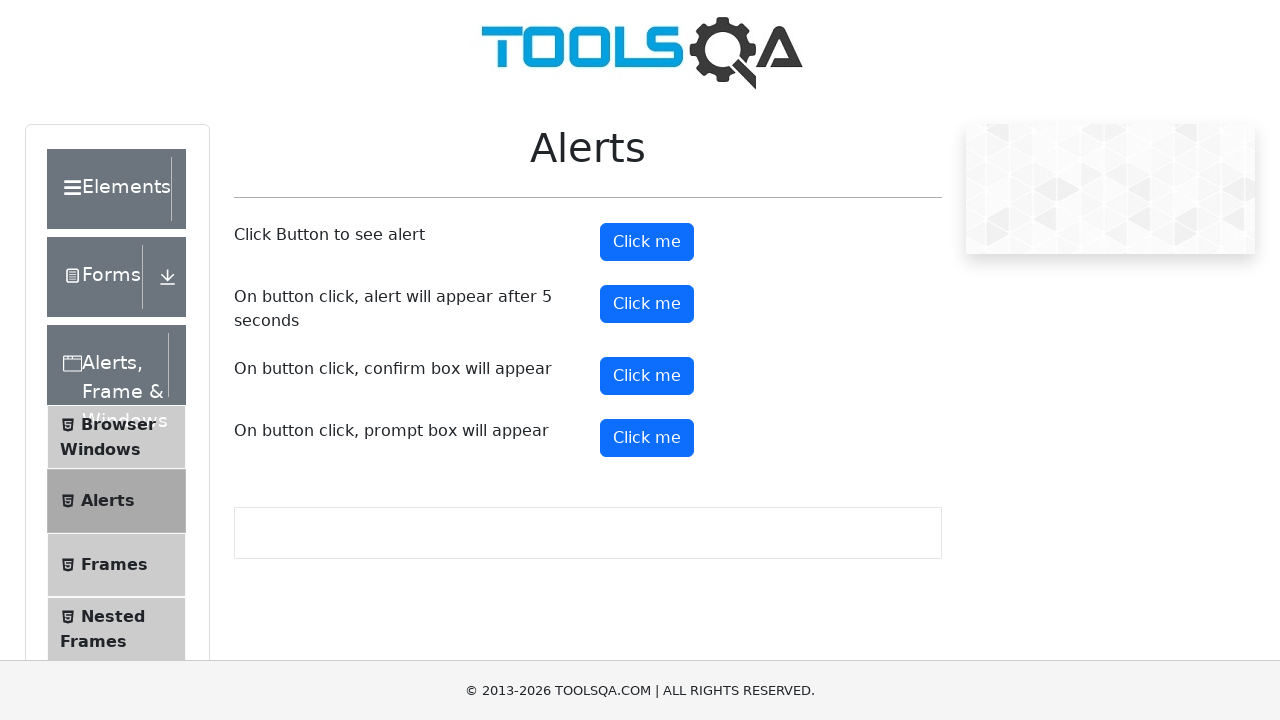

Navigated to alerts demo page
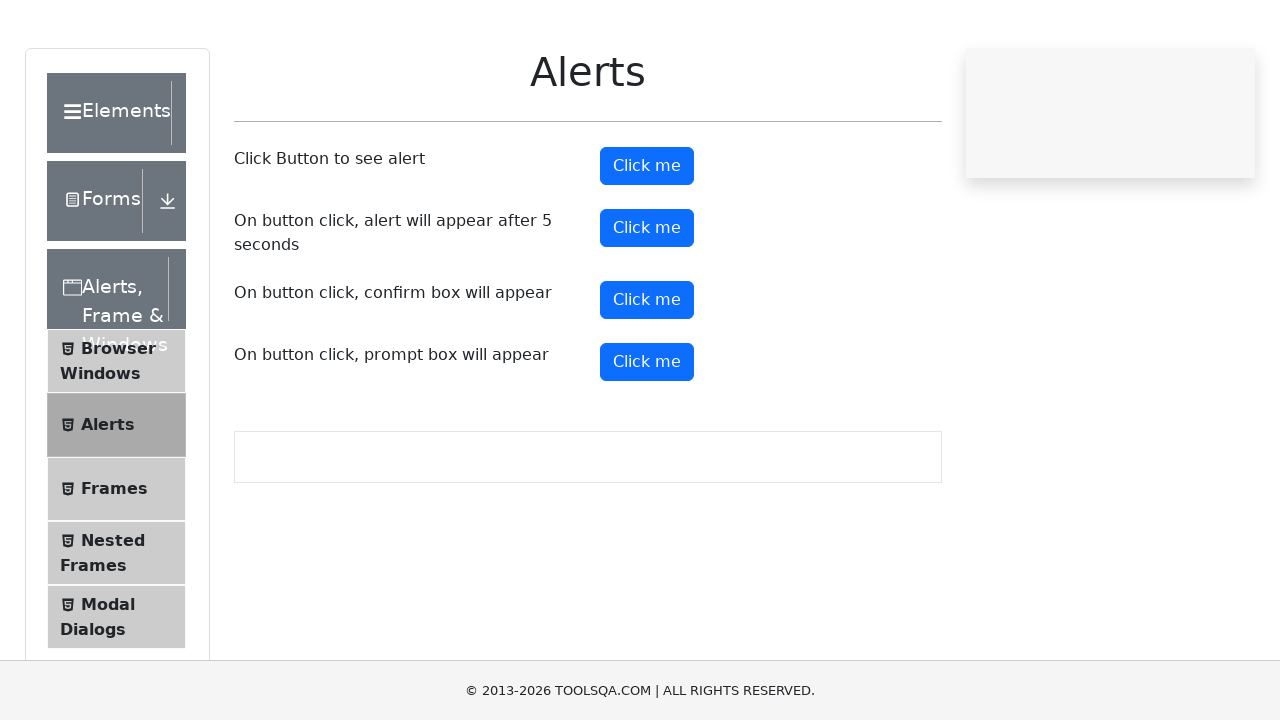

Clicked button to trigger delayed alert at (647, 304) on #timerAlertButton
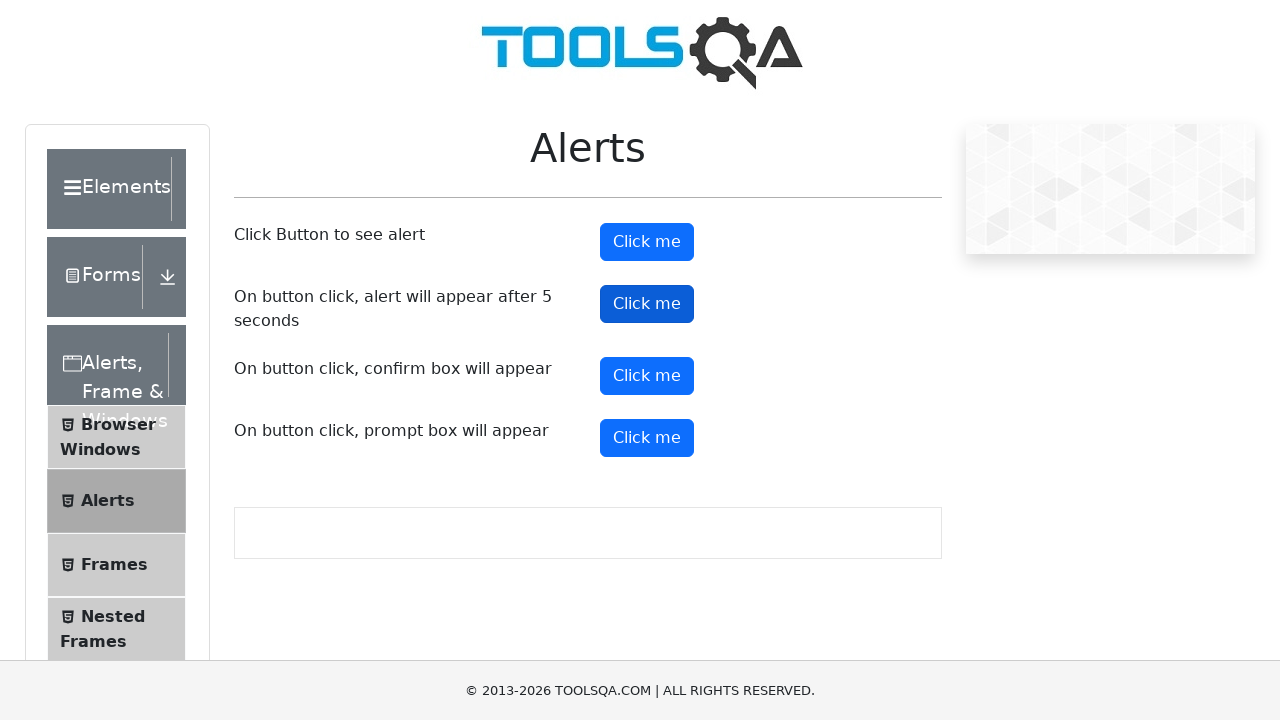

Set up dialog handler to accept alerts
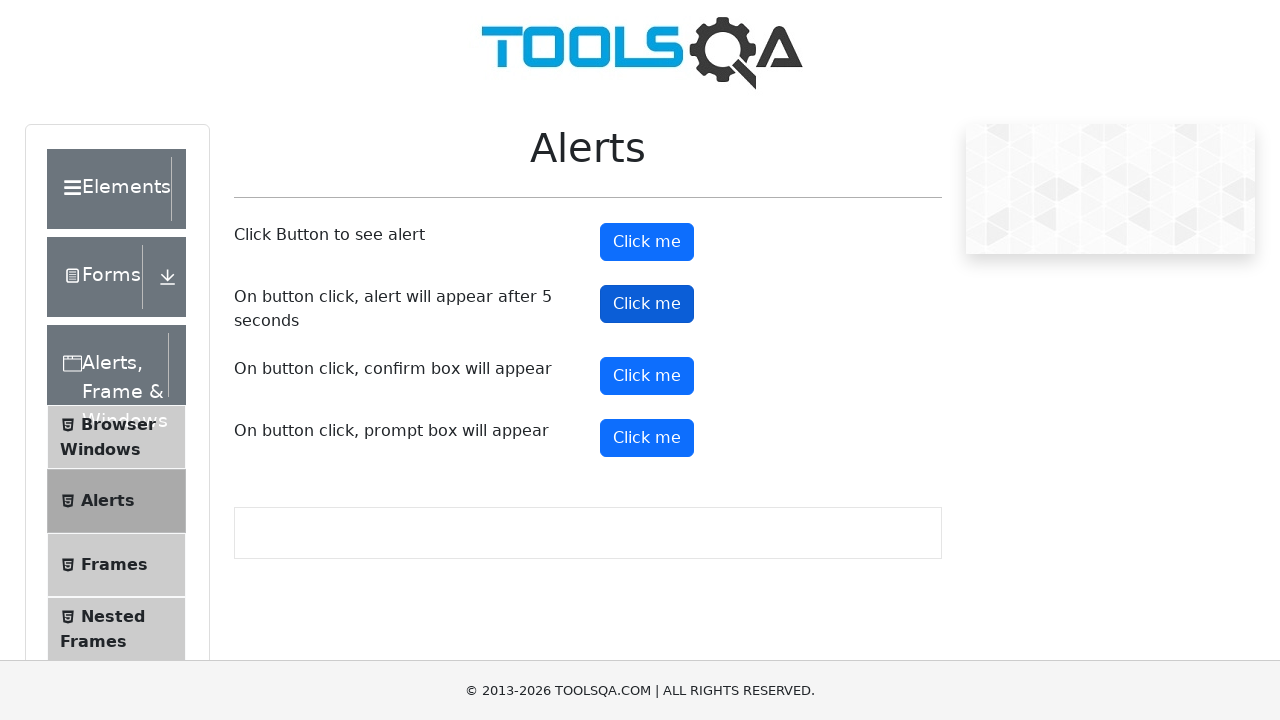

Waited for delayed alert to appear and be accepted
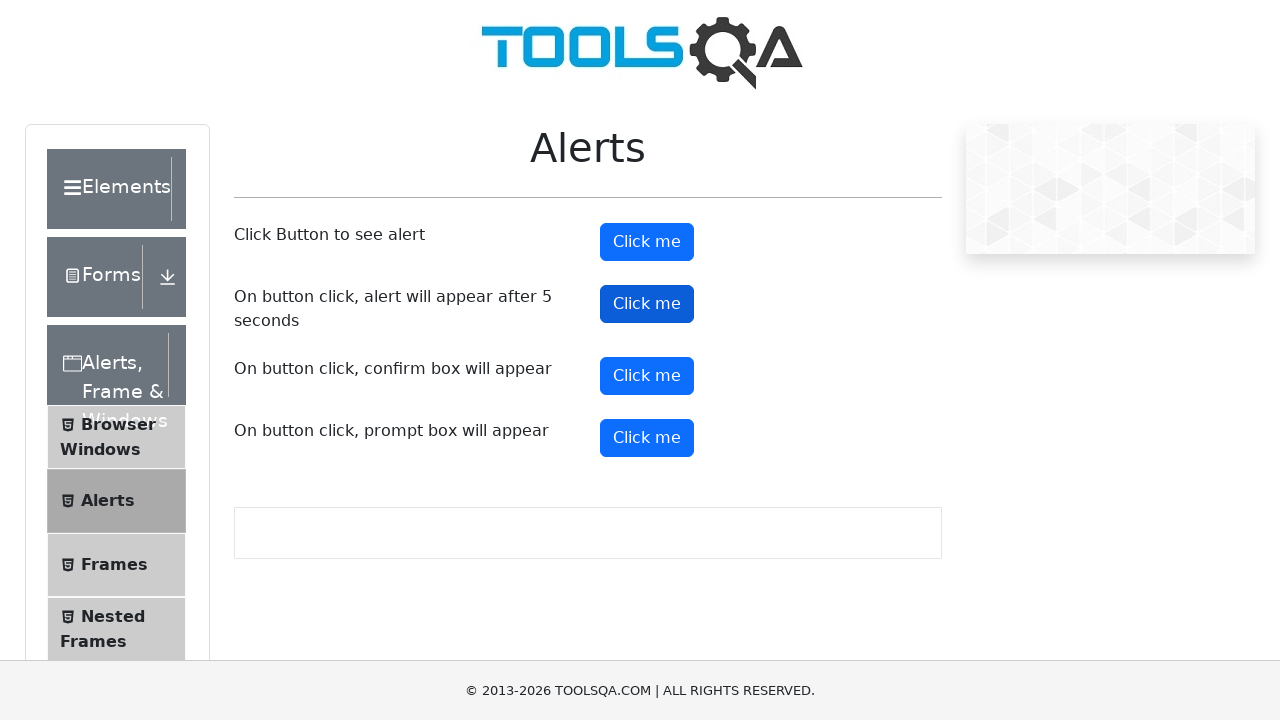

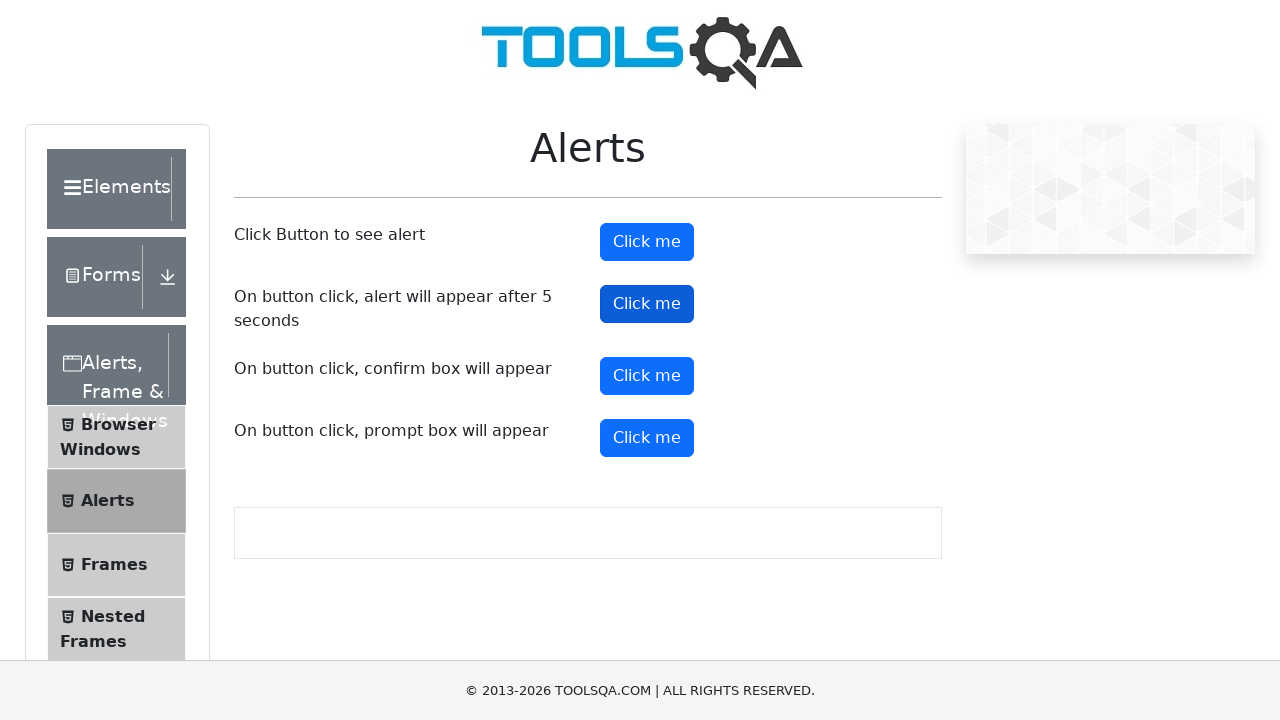